Navigates to two different xkcd comic pages and verifies the title text on each page.

Starting URL: https://xkcd.com/1406/

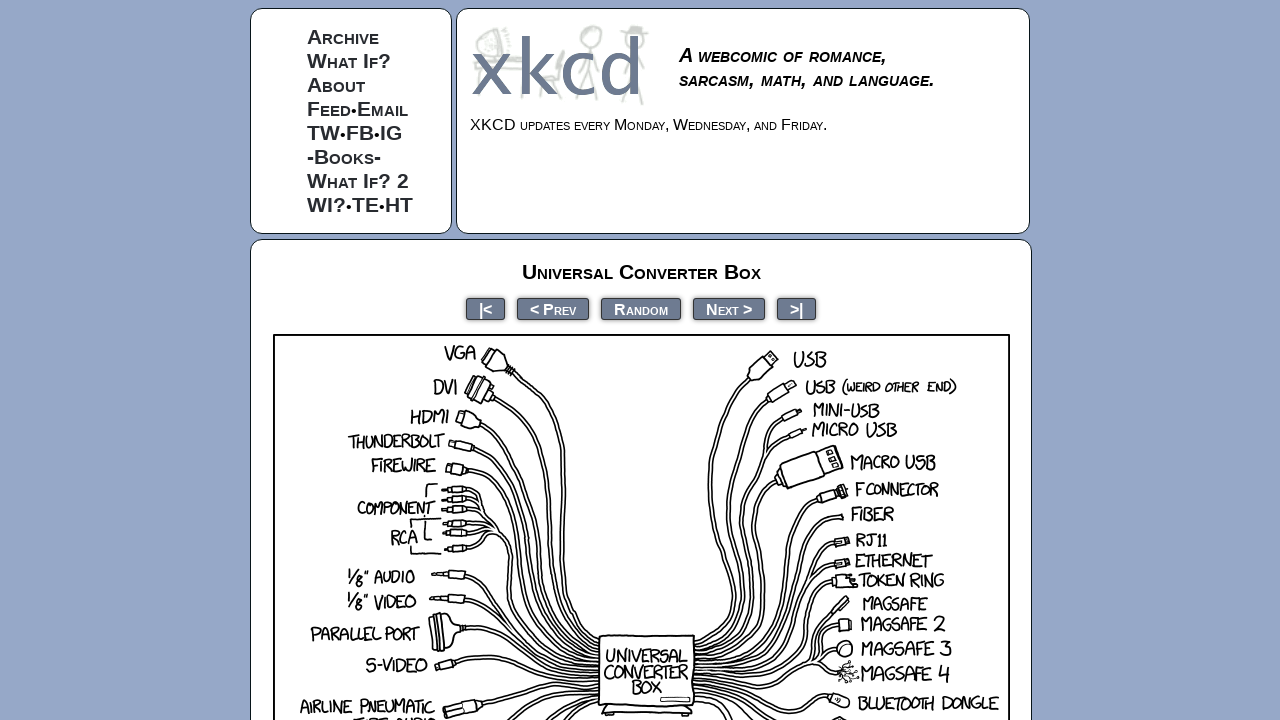

Waited for comic title element to load on first page
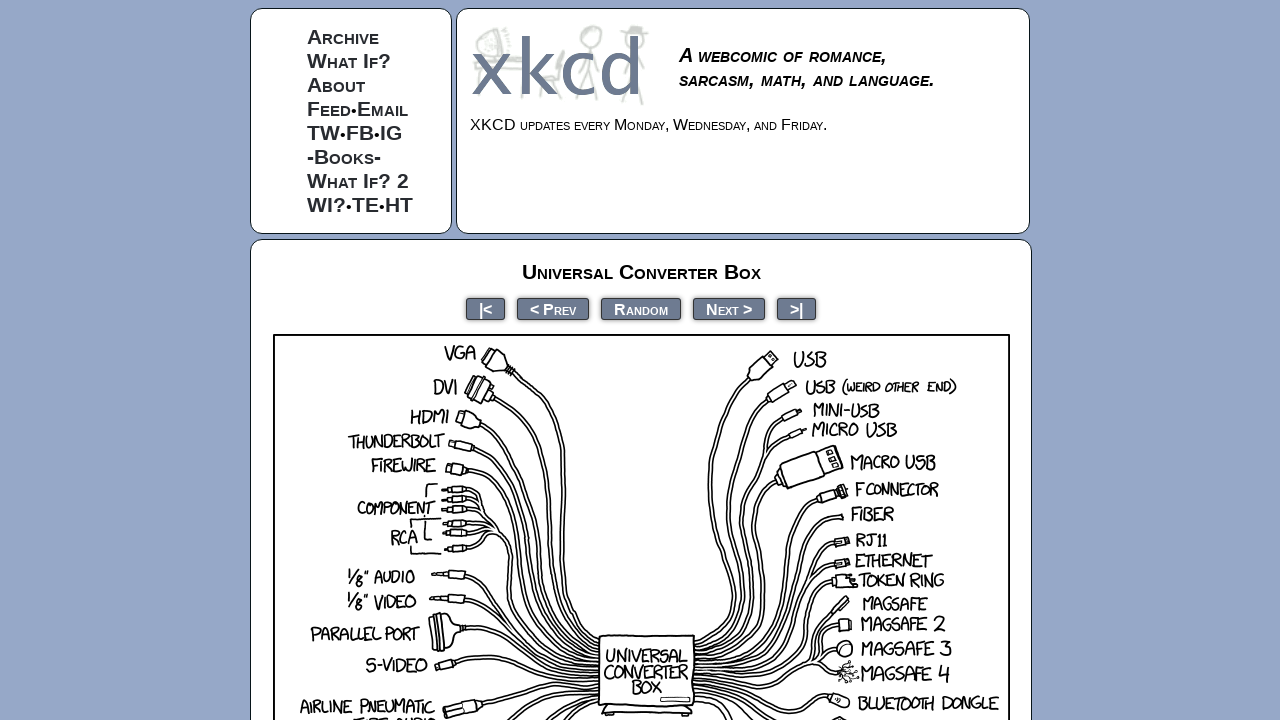

Verified first comic title contains 'Universal Converter Box'
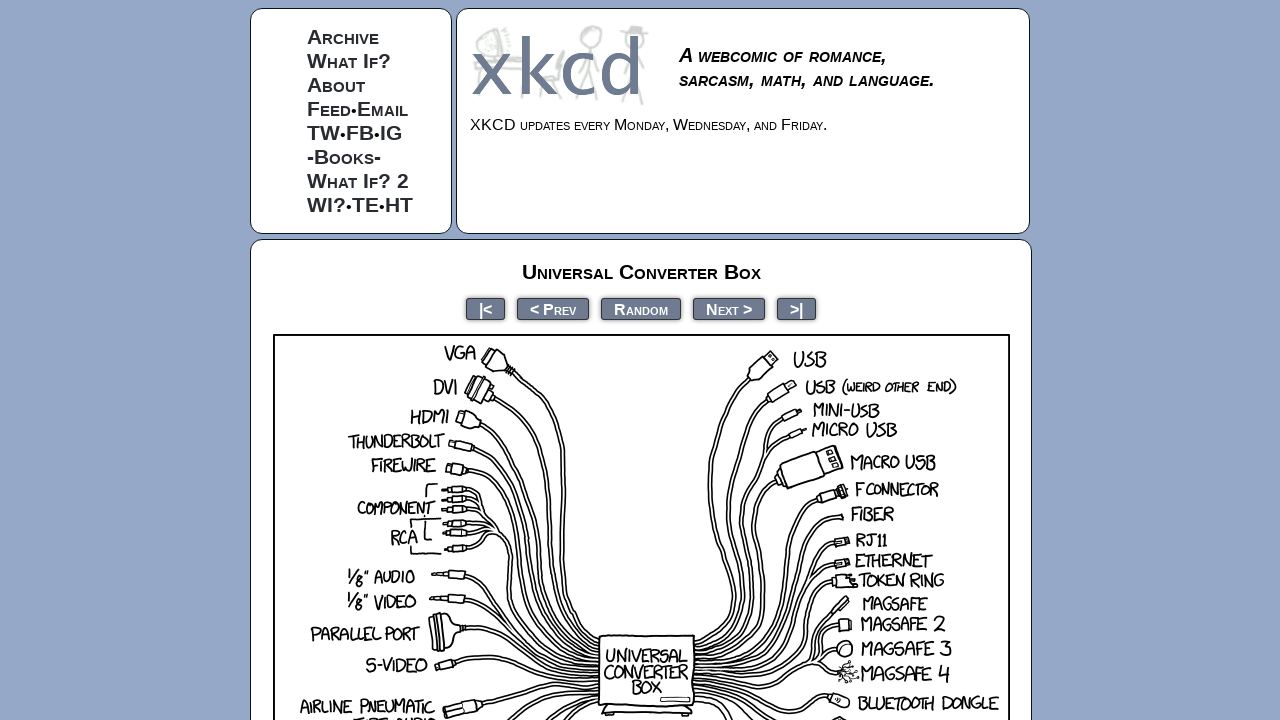

Navigated to second xkcd comic page (https://xkcd.com/608/)
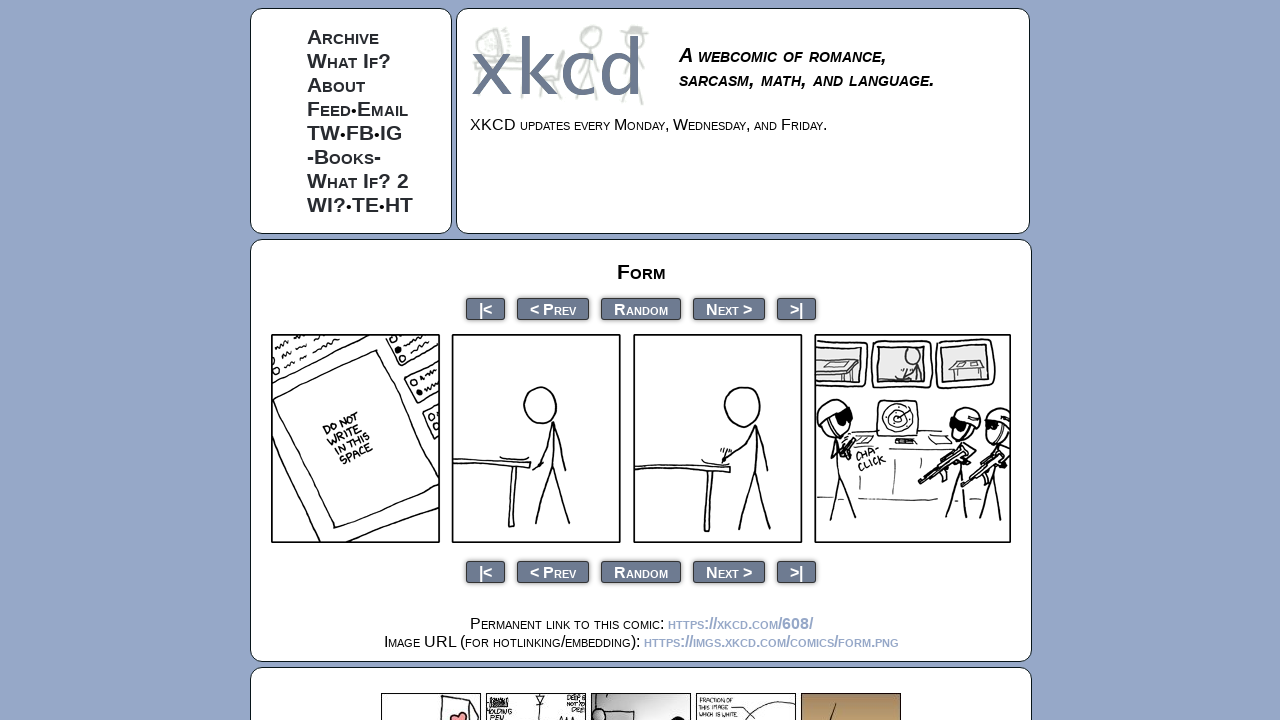

Waited for comic title element to load on second page
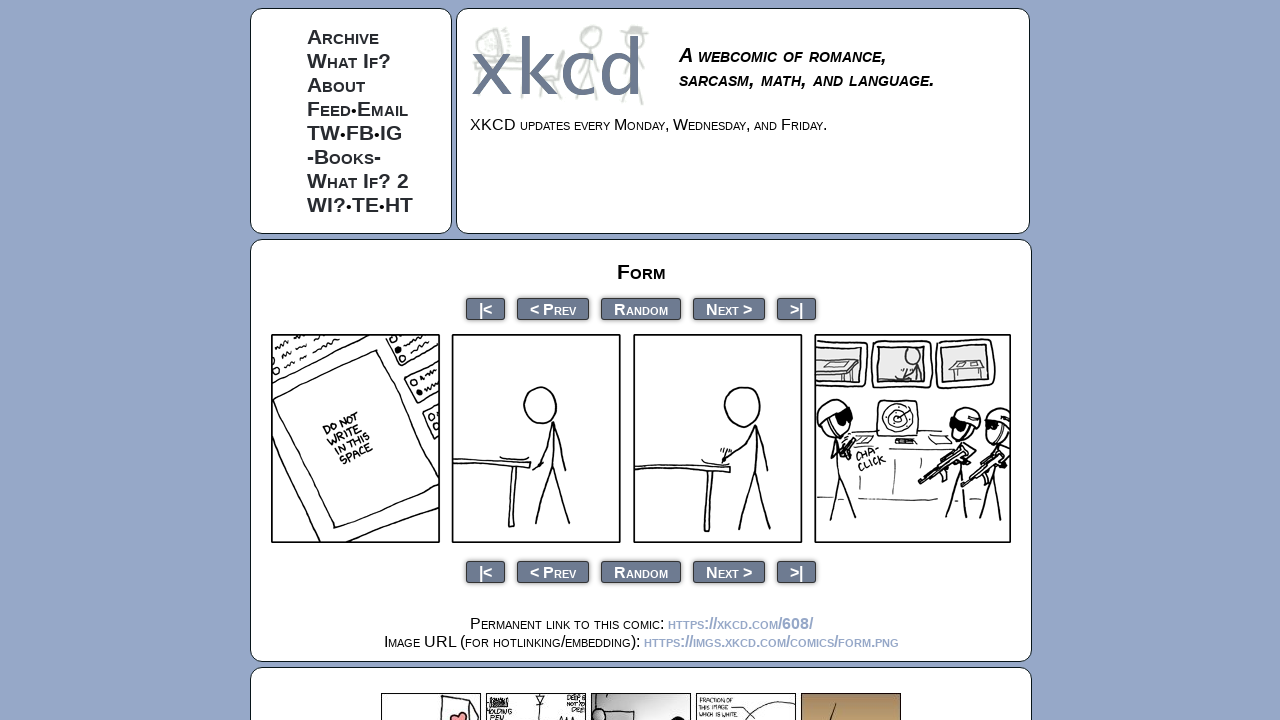

Verified second comic title contains 'Form'
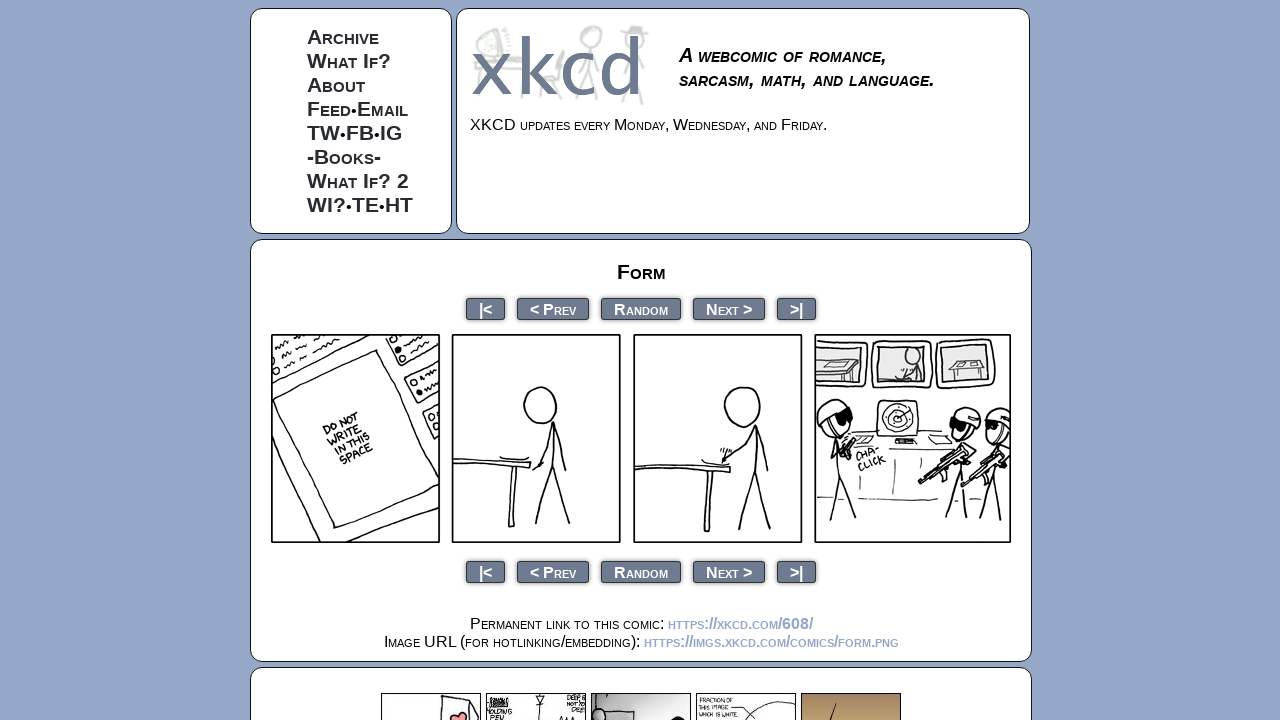

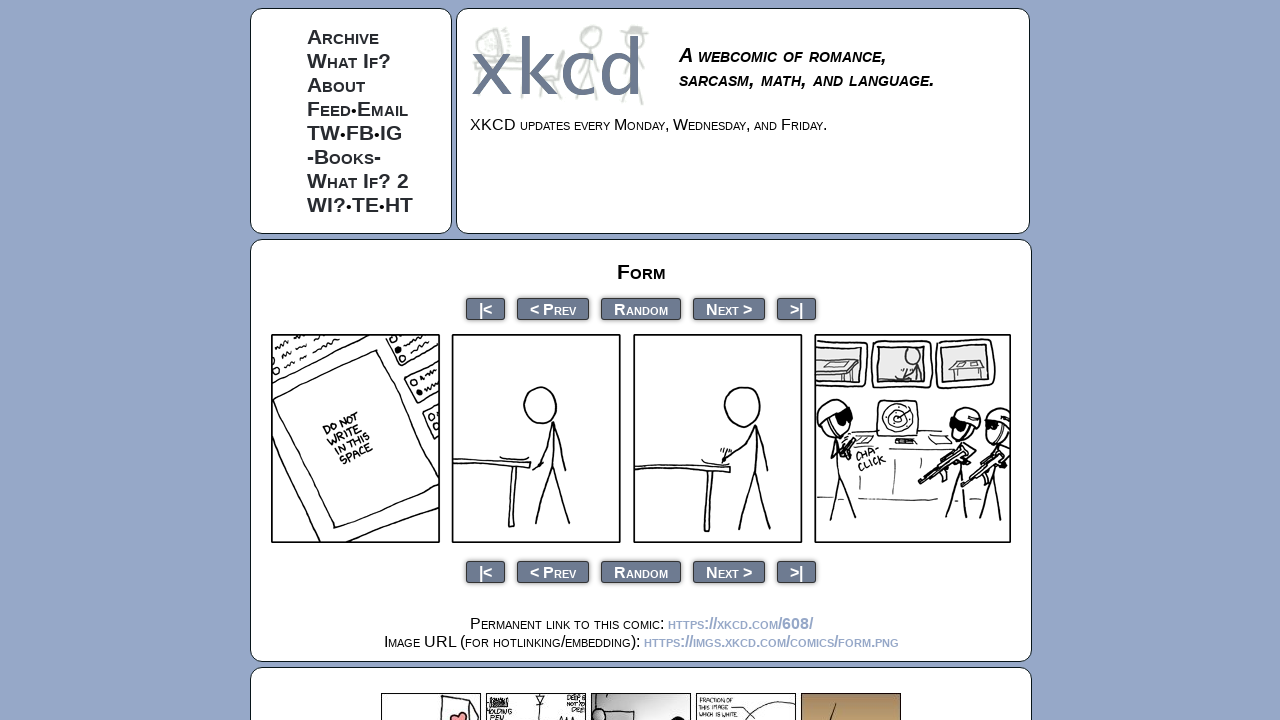